Tests JavaScript prompt dialog by clicking the prompt button, entering text, accepting it, and verifying the result

Starting URL: http://practice.cydeo.com/javascript_alerts

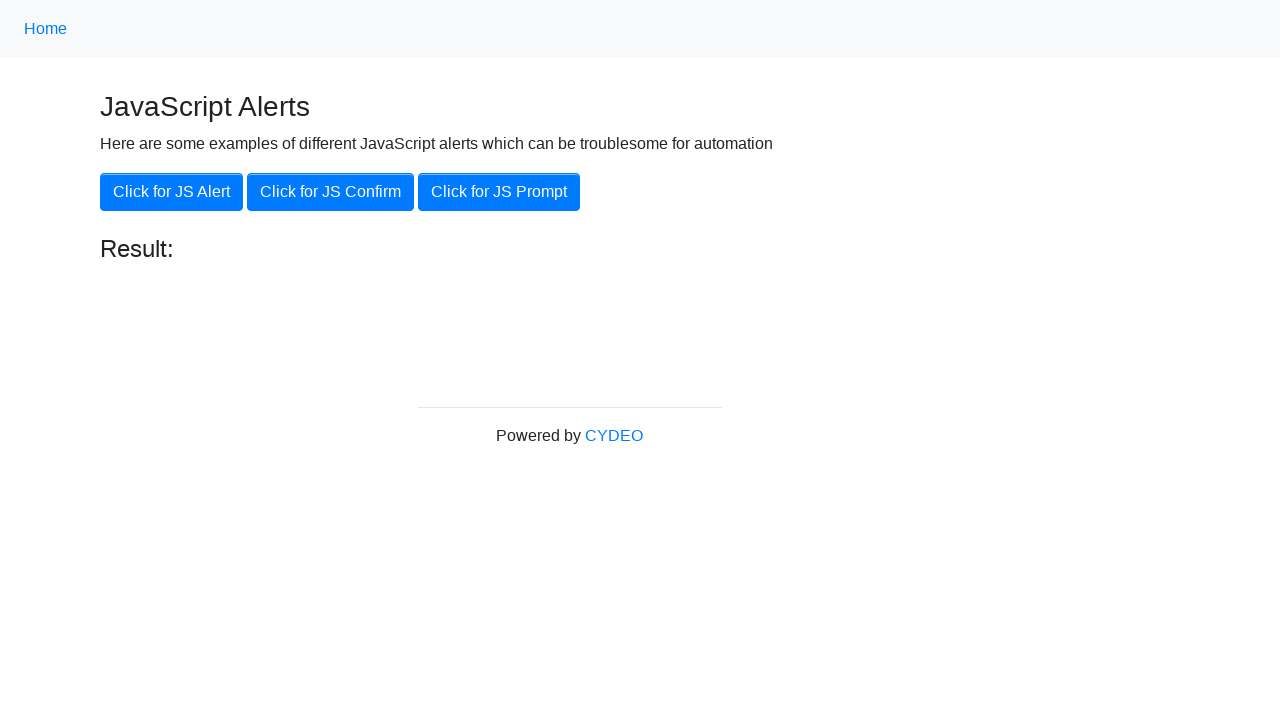

Set up dialog handler to accept prompt with 'hello'
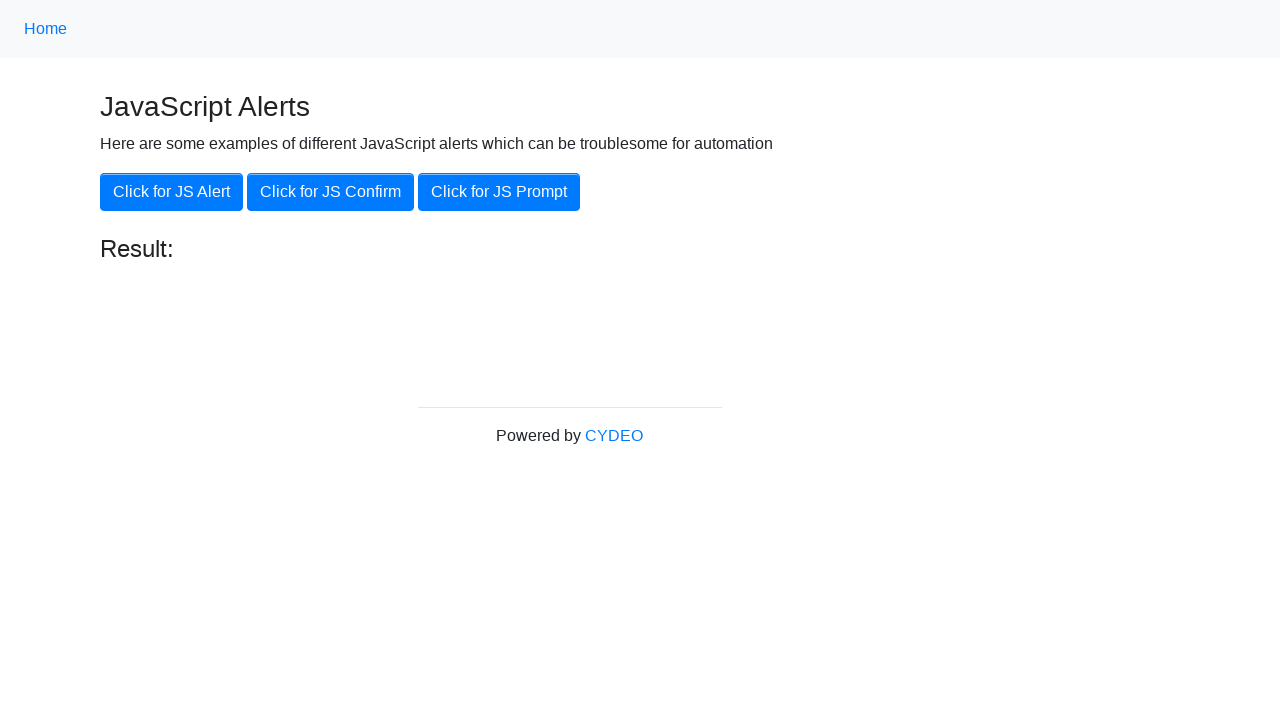

Clicked the JavaScript prompt button at (499, 192) on xpath=//button[@onclick='jsPrompt()']
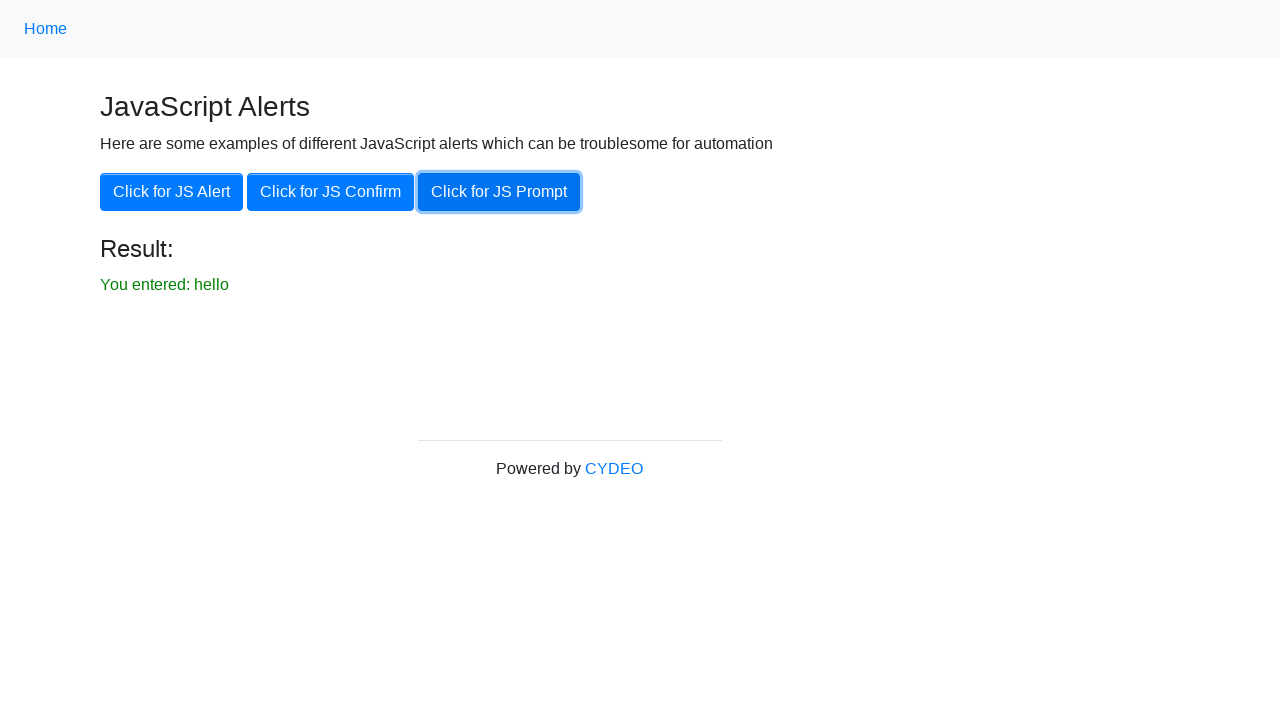

Verified prompt result text 'You entered: hello' is visible
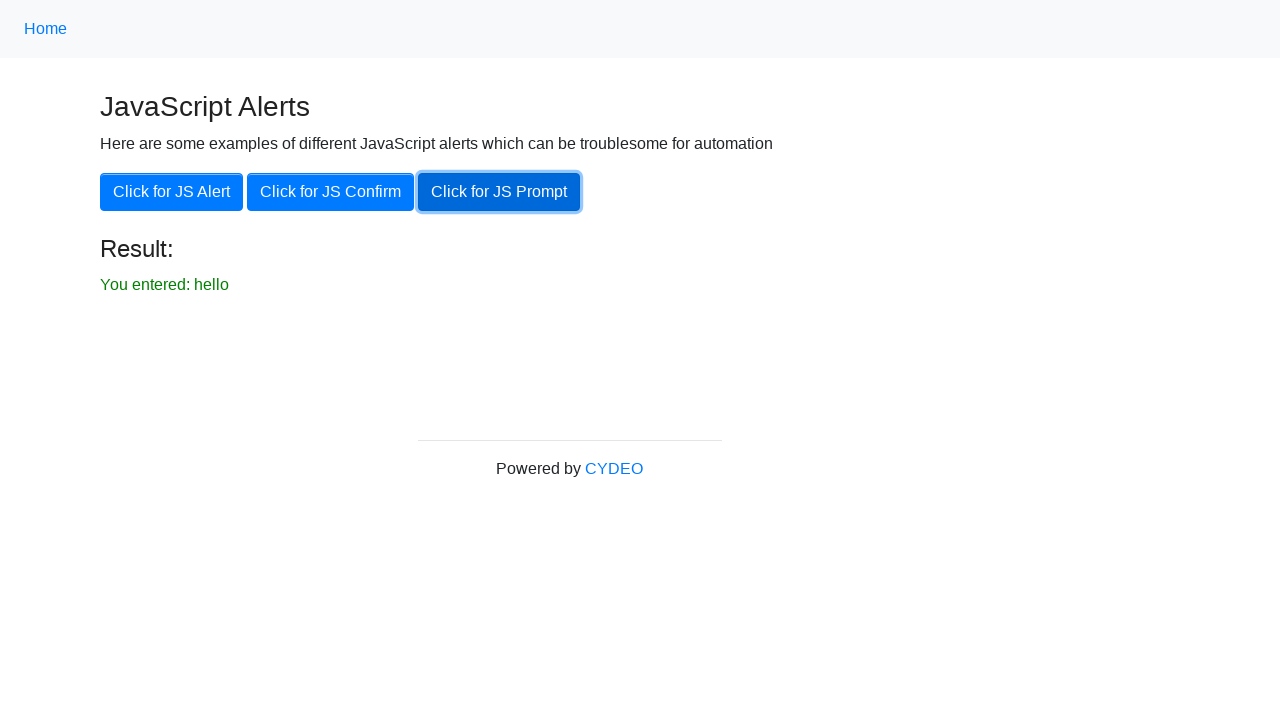

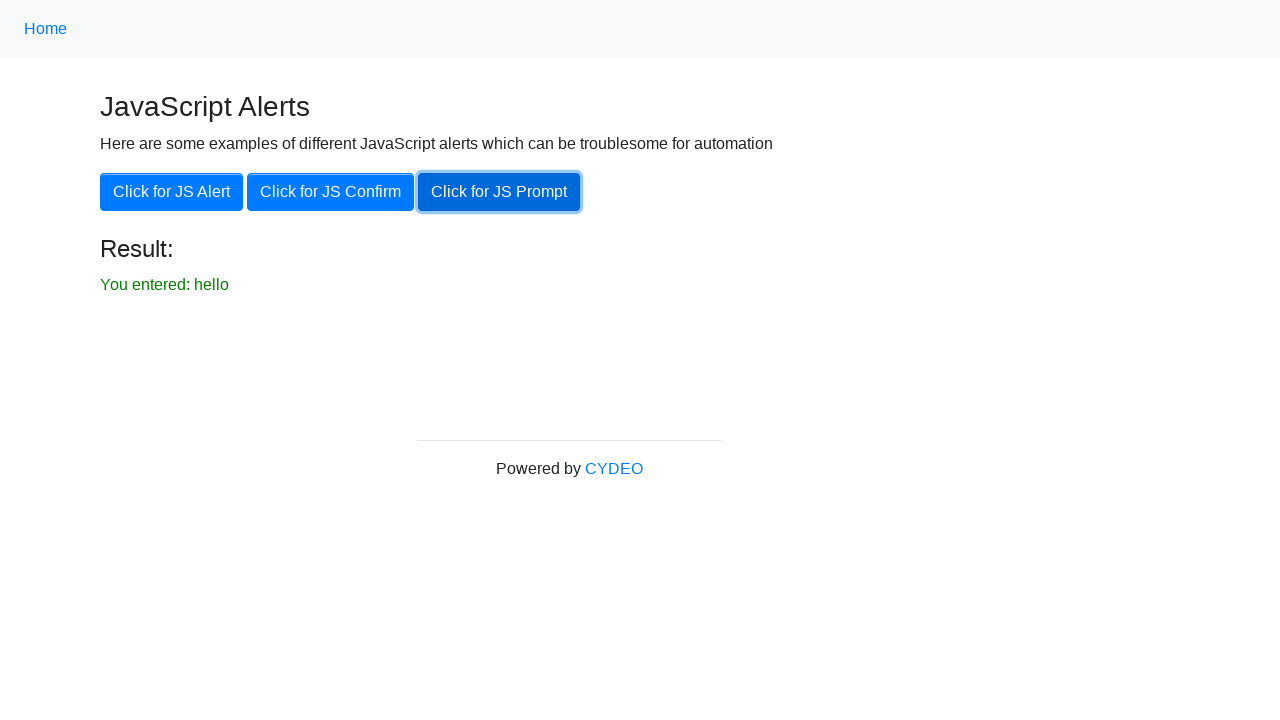